Tests a registration form by filling in required fields (first name, last name, email, phone, address) and submitting, then verifies the success message is displayed.

Starting URL: http://suninjuly.github.io/registration1.html

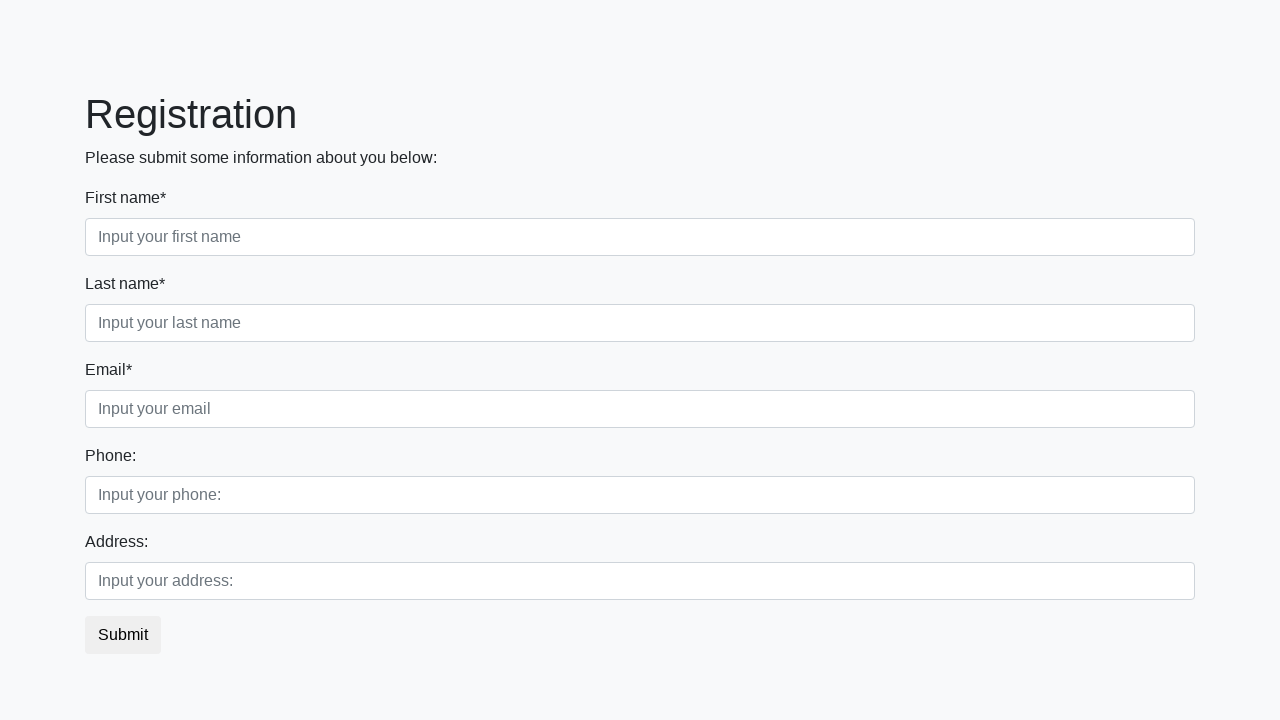

Filled first name field with 'Elena' on input[placeholder='Input your first name']
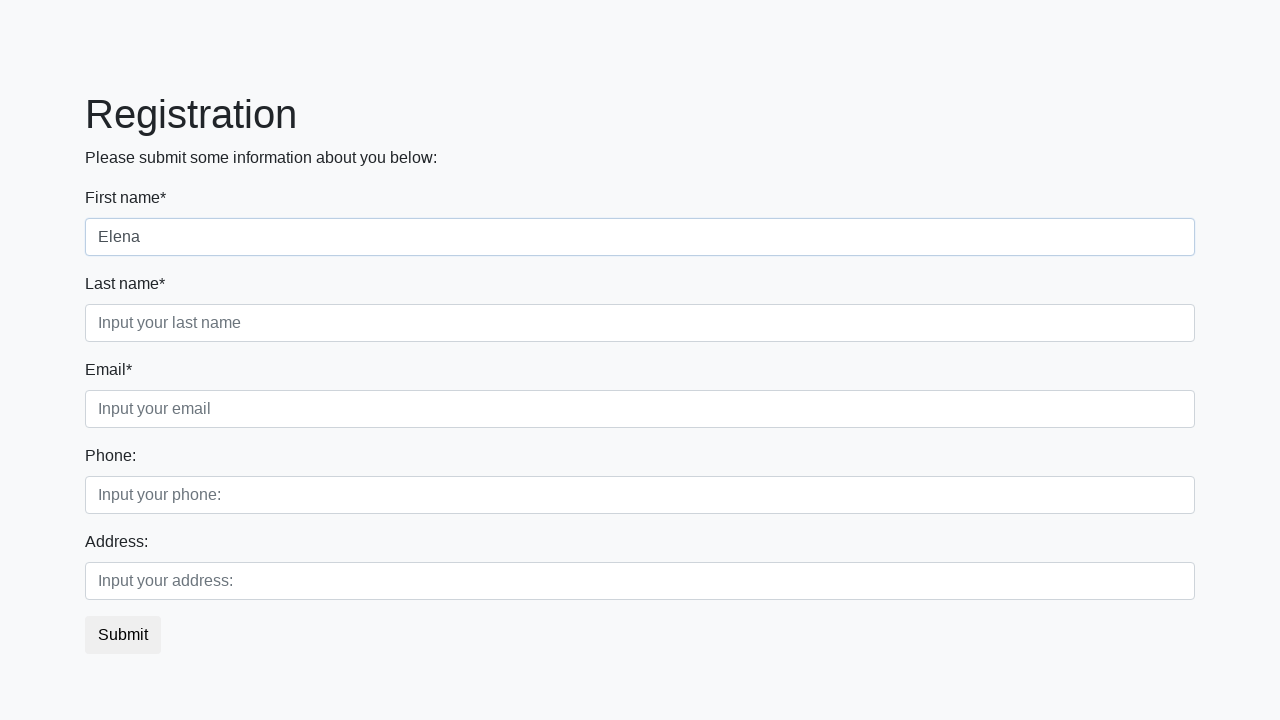

Filled last name field with 'Kuznetsova' on input[placeholder='Input your last name']
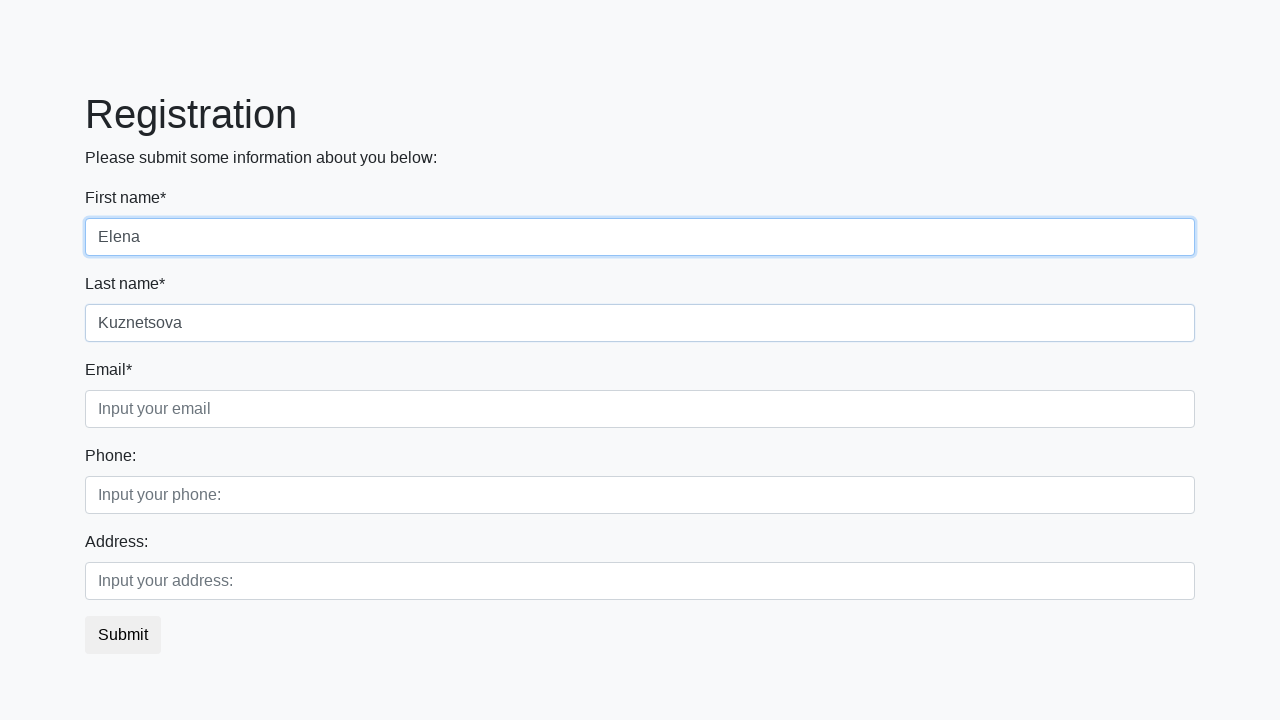

Filled email field with 'elena.test@example.com' on input[placeholder='Input your email']
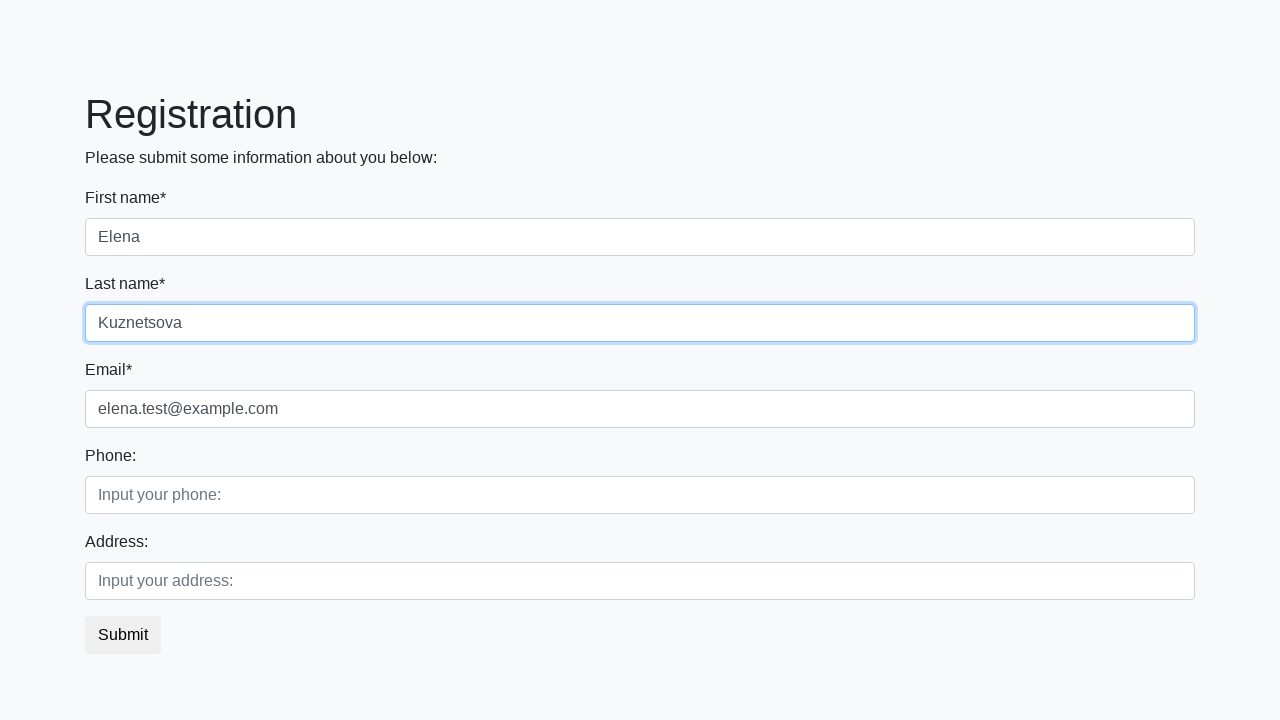

Filled phone field with '5551234567' on input[placeholder='Input your phone:']
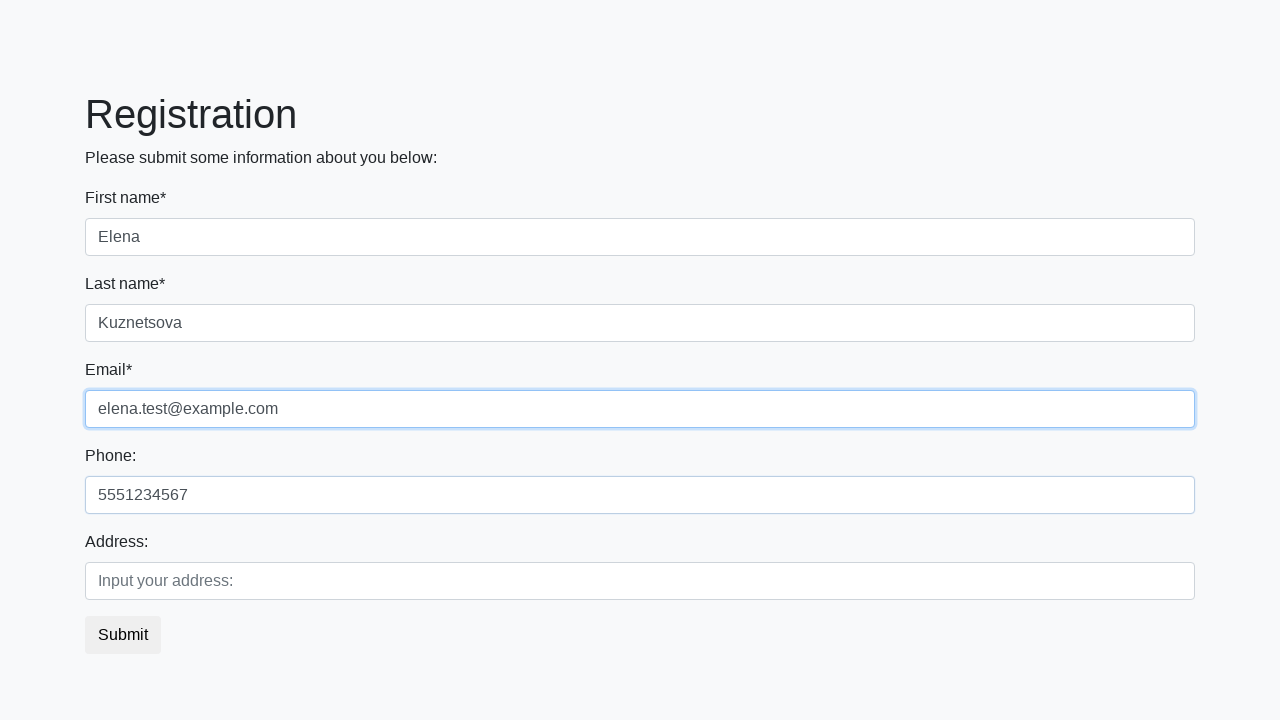

Filled address field with '123 Main Street' on input[placeholder='Input your address:']
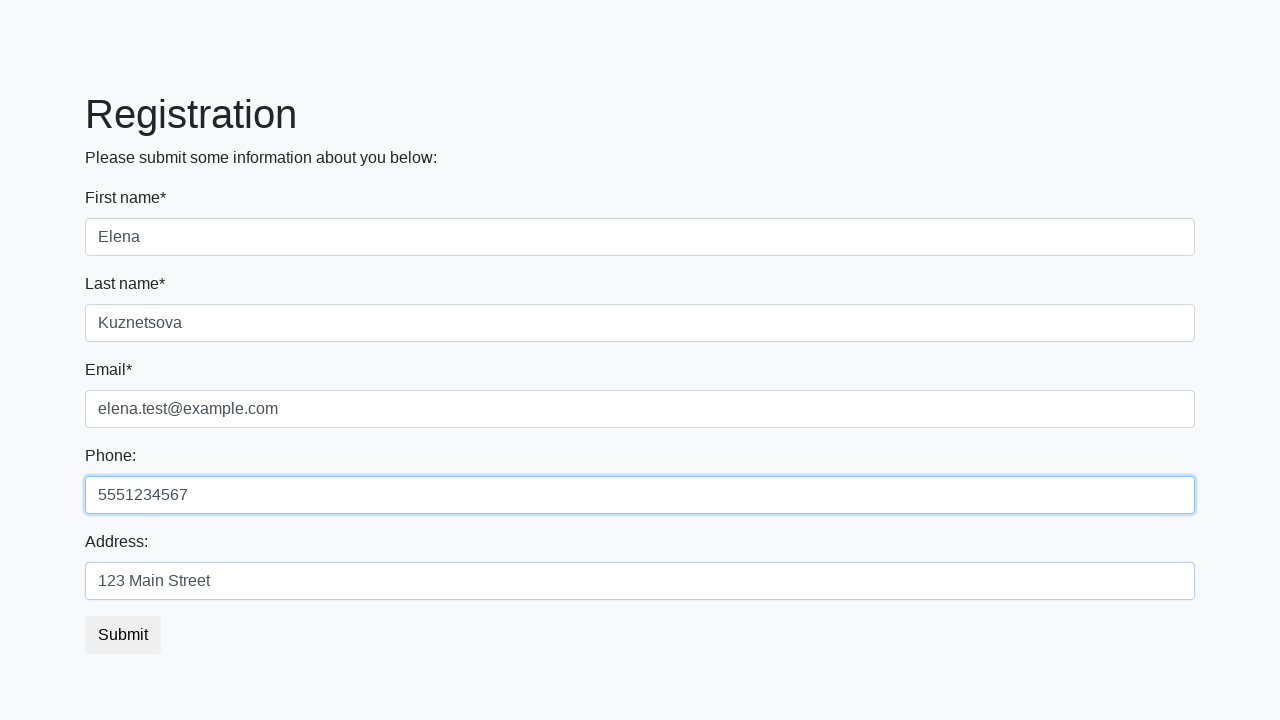

Clicked the submit button at (123, 635) on button.btn
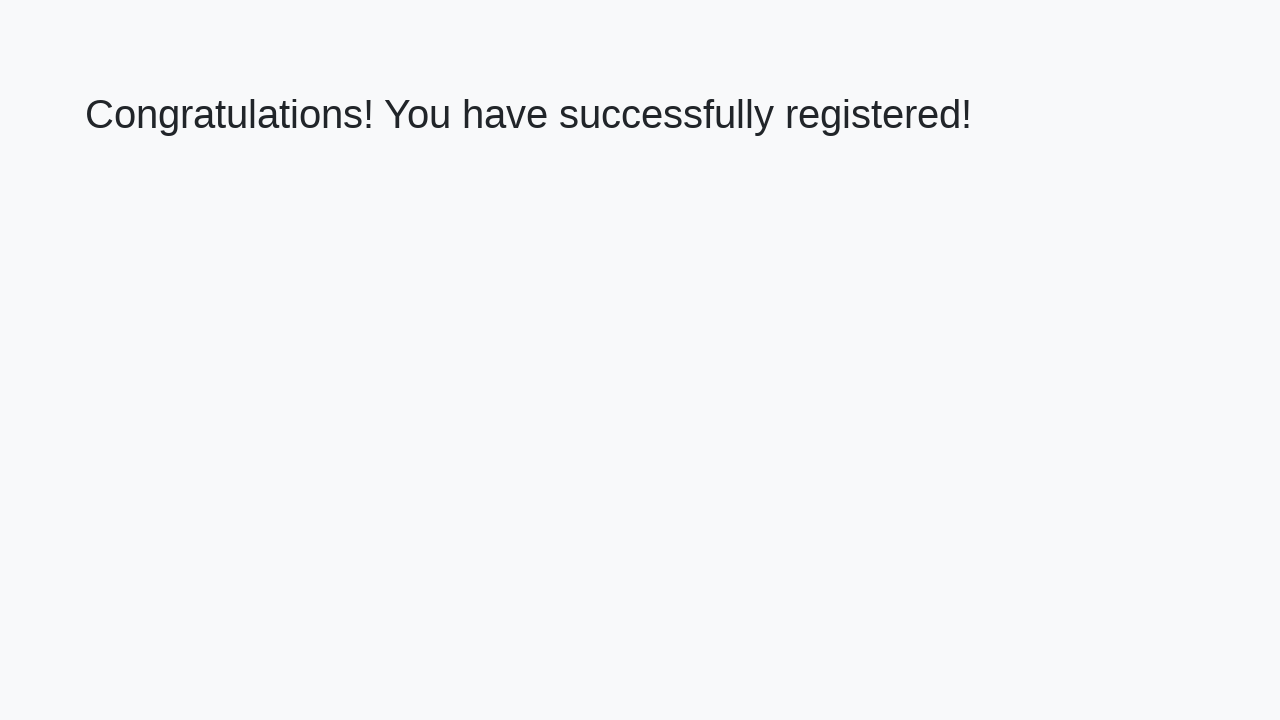

Success message heading loaded
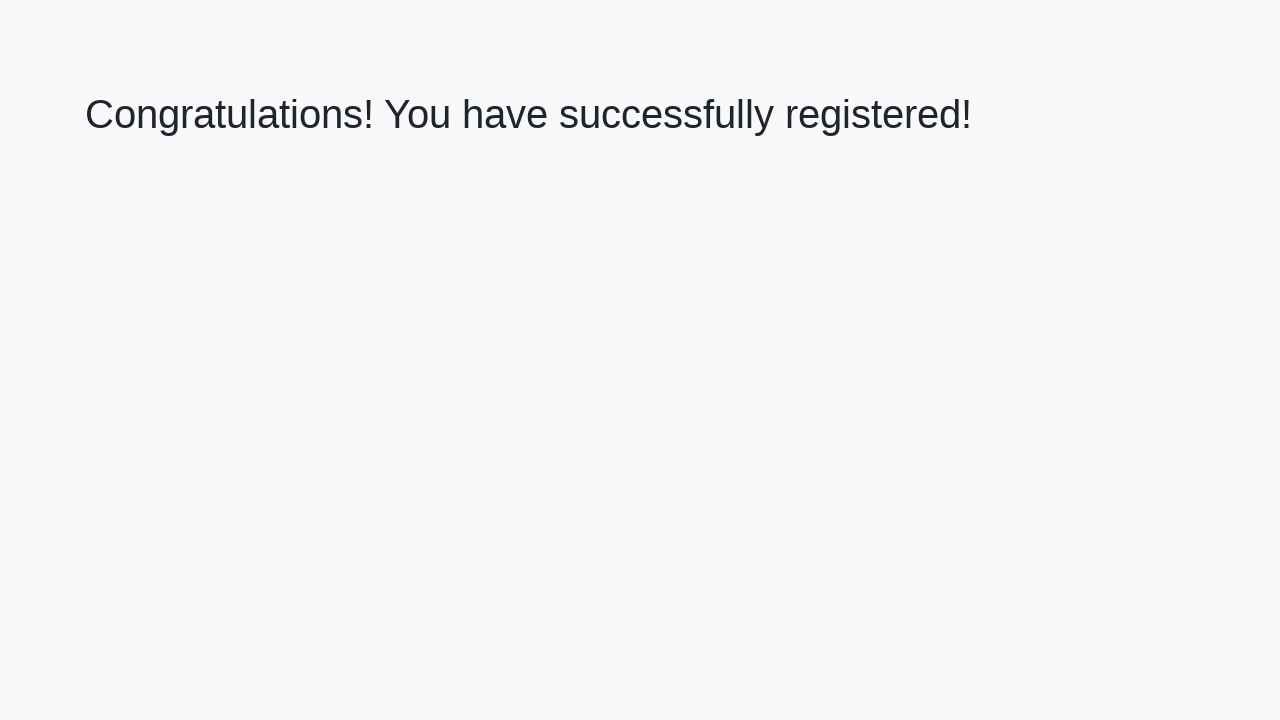

Retrieved success message text
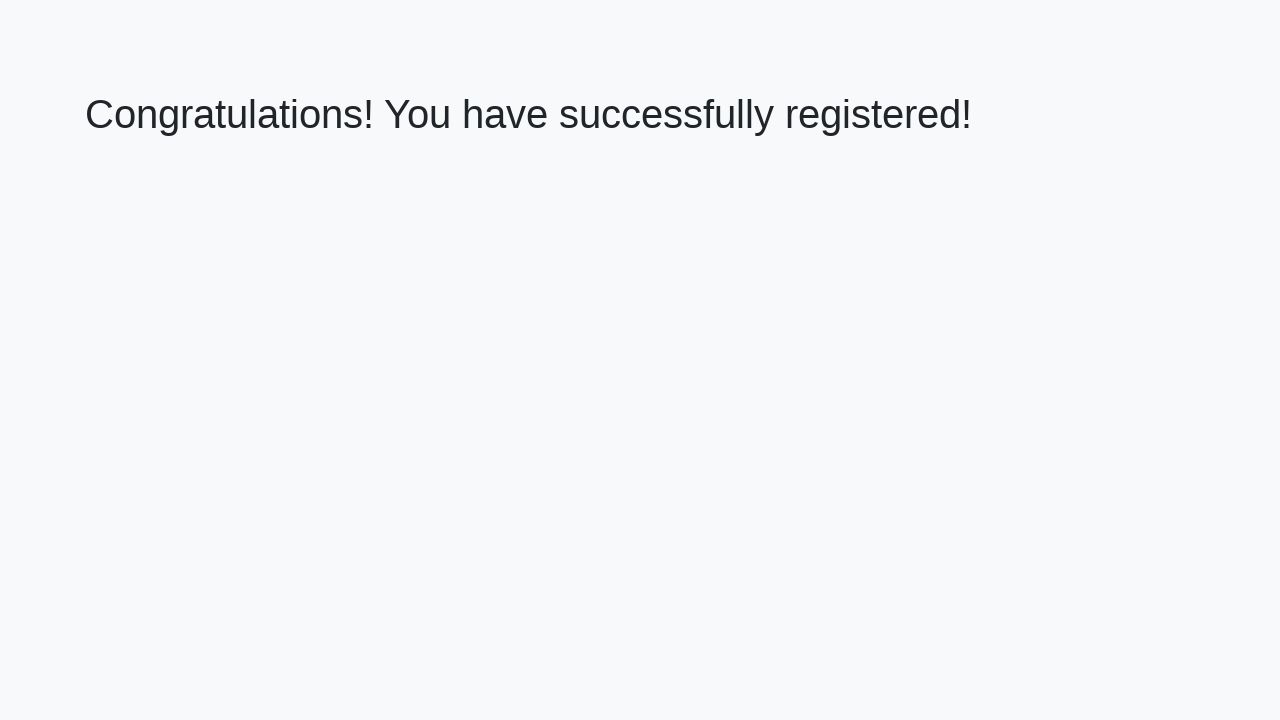

Verified success message: 'Congratulations! You have successfully registered!'
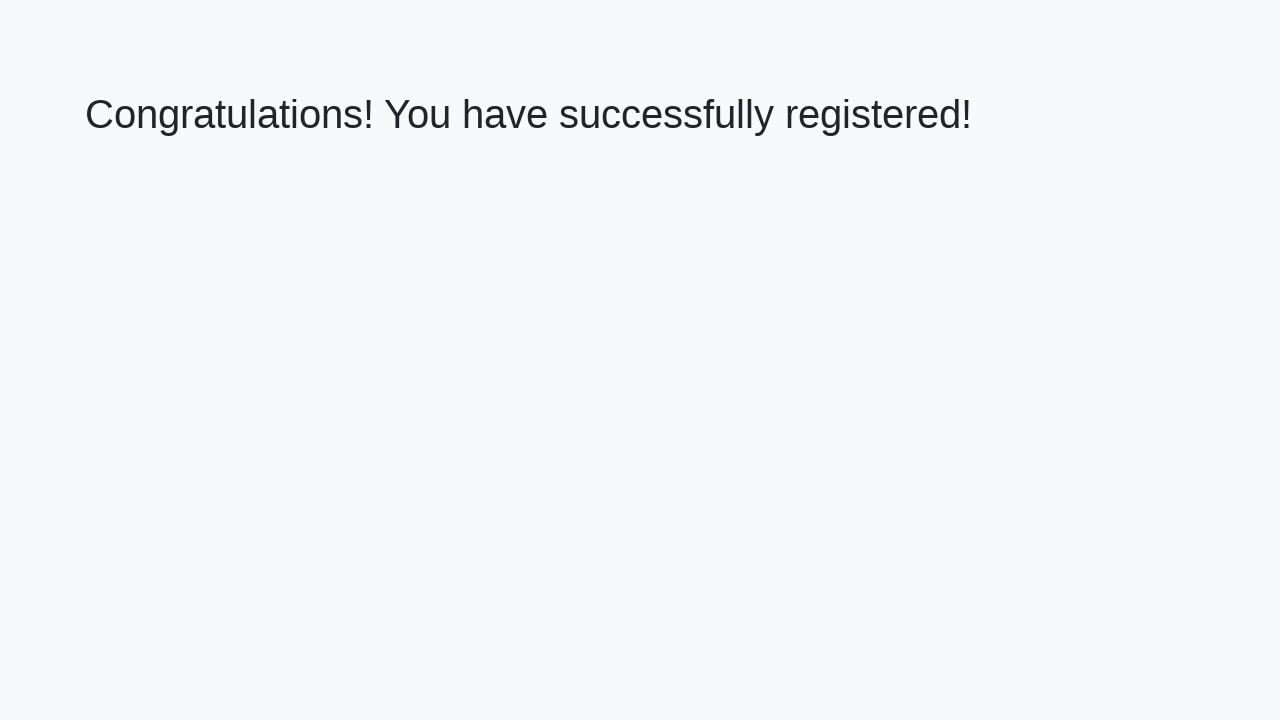

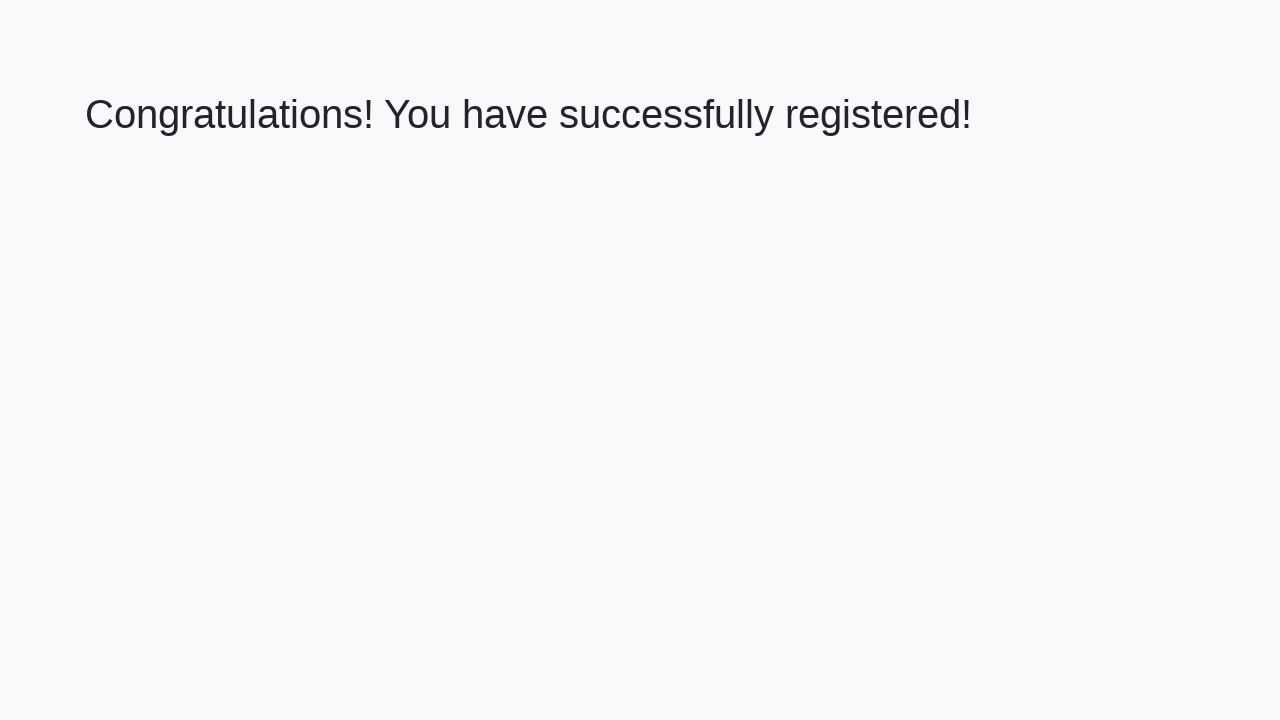